Validates that the Rebet website has user reviews and ratings section by scrolling down and looking for review-related content or star images.

Starting URL: https://rebet.app/

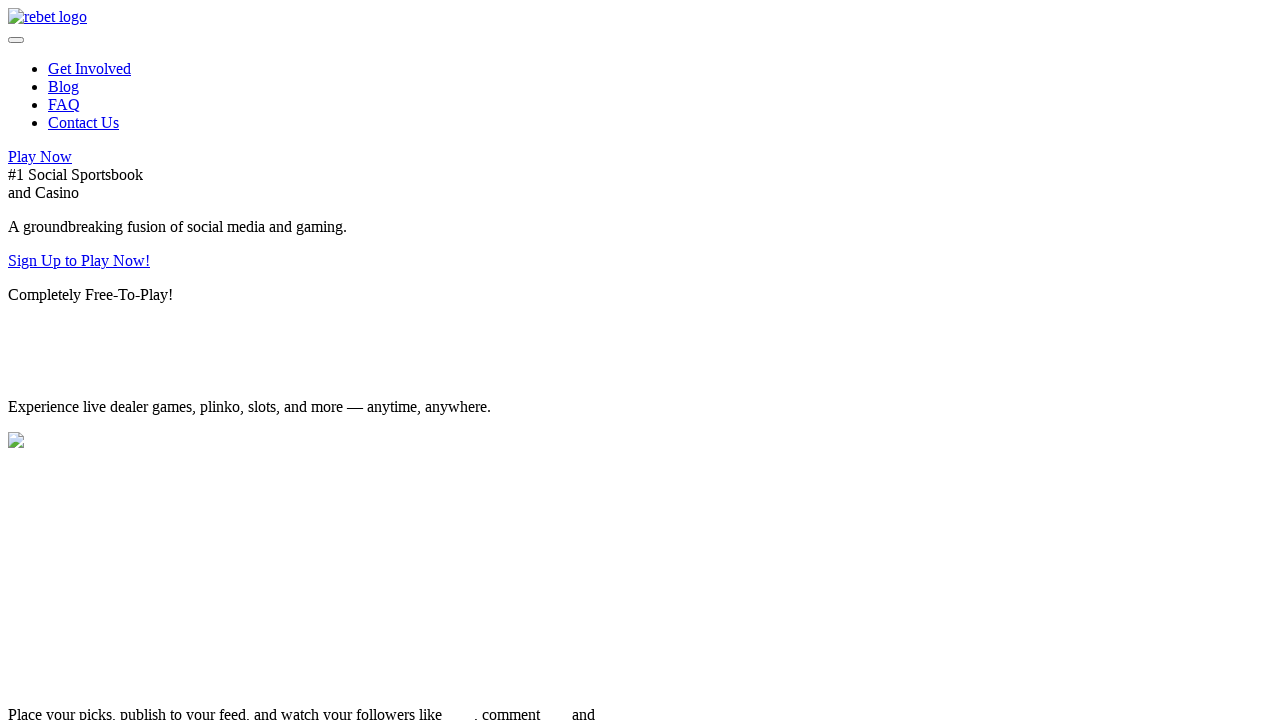

Page loaded with domcontentloaded state
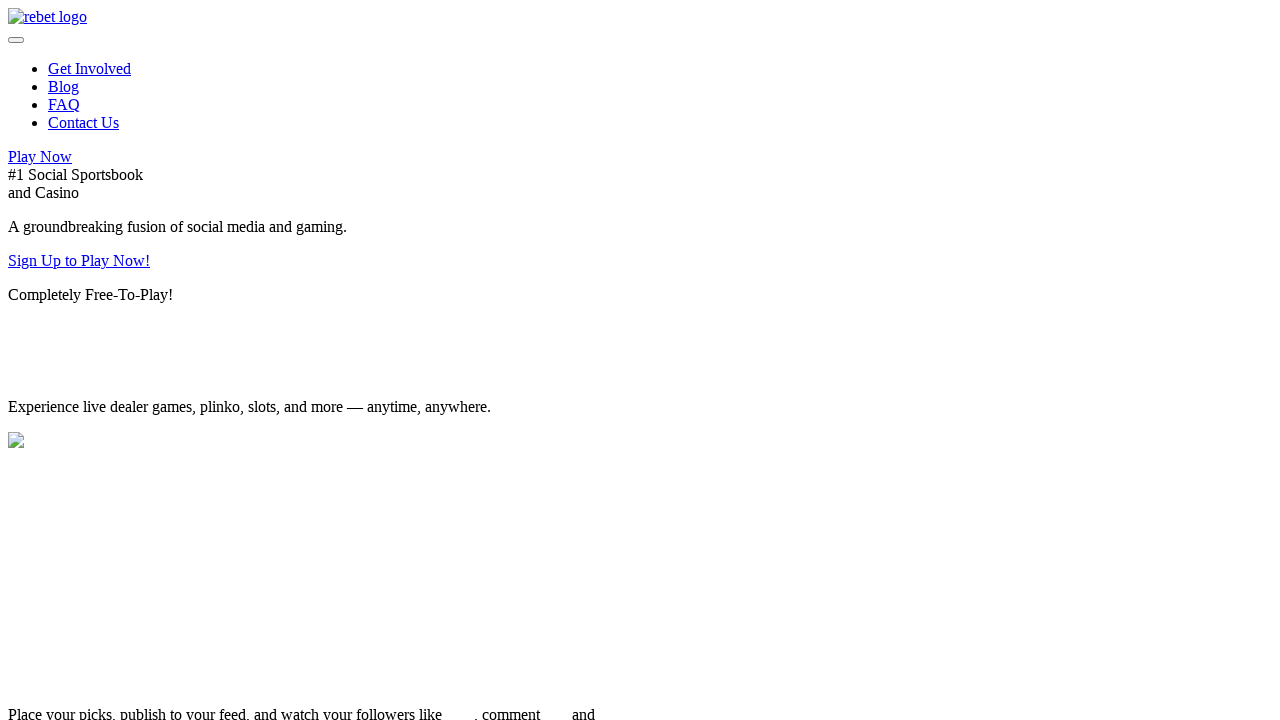

Scrolled down to 70% of page height to find reviews section
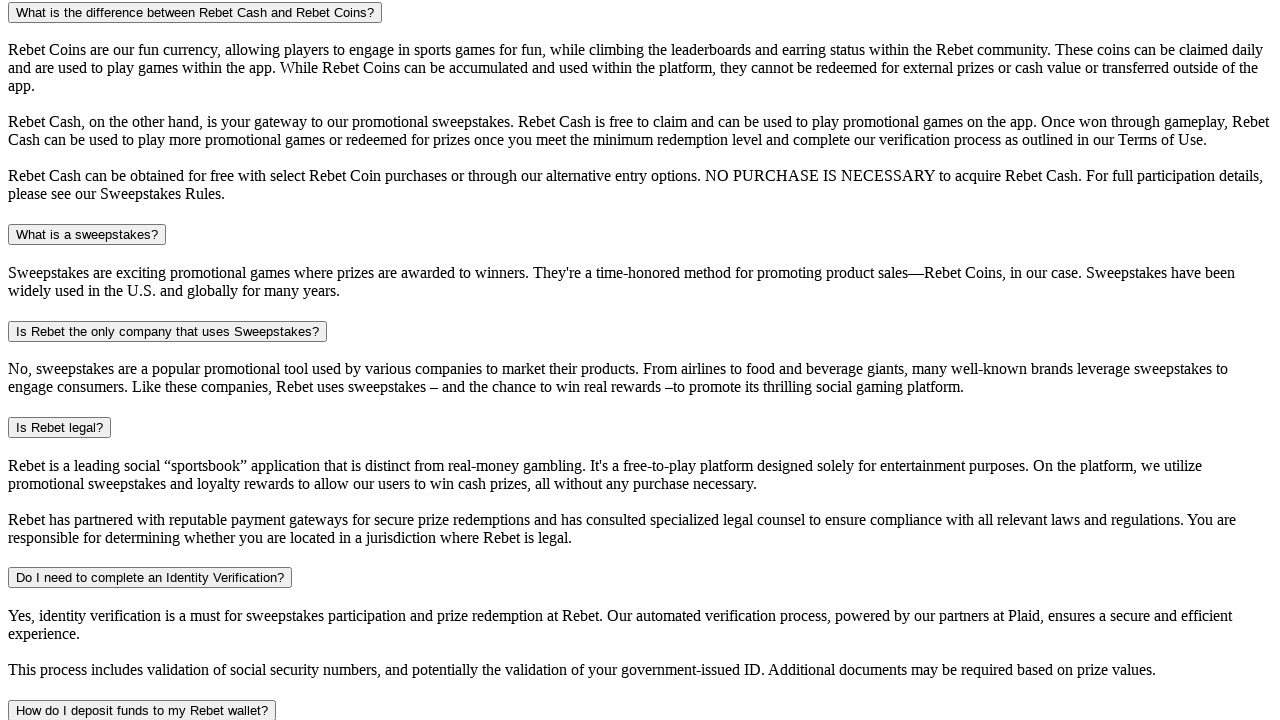

Waited 2 seconds for content to render after scrolling
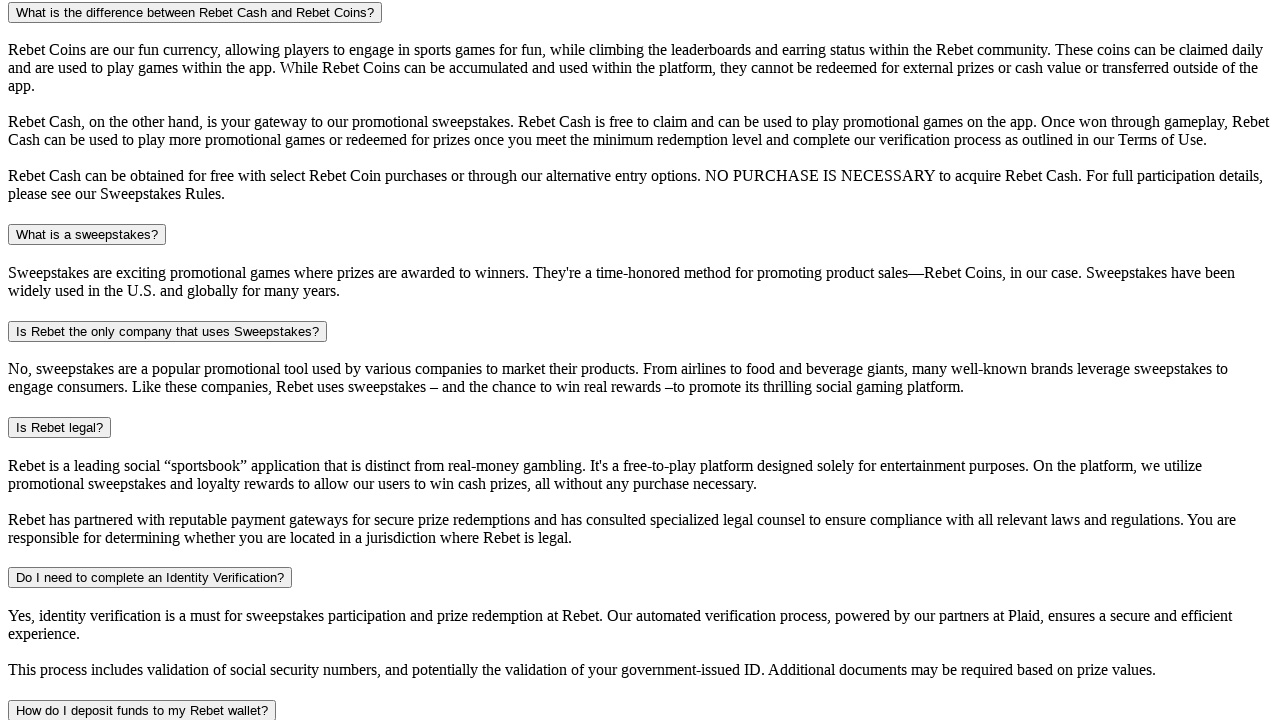

Located review-related content using text selector
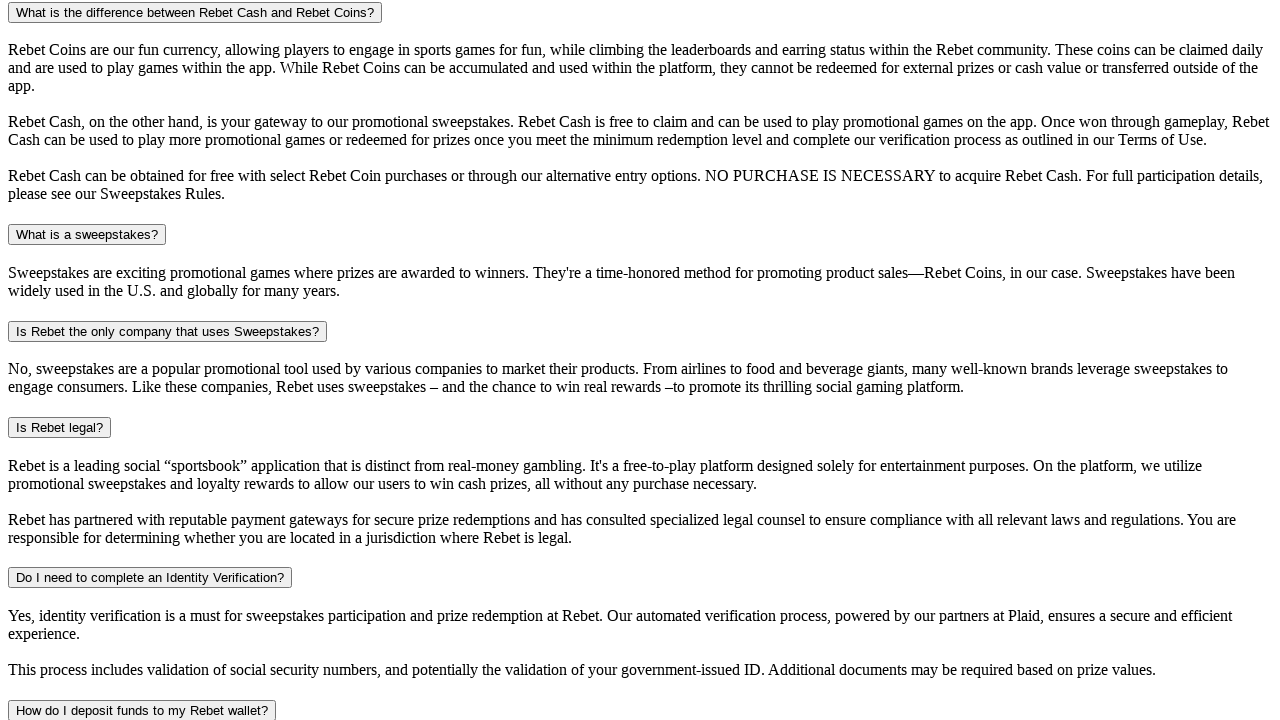

Located star rating images
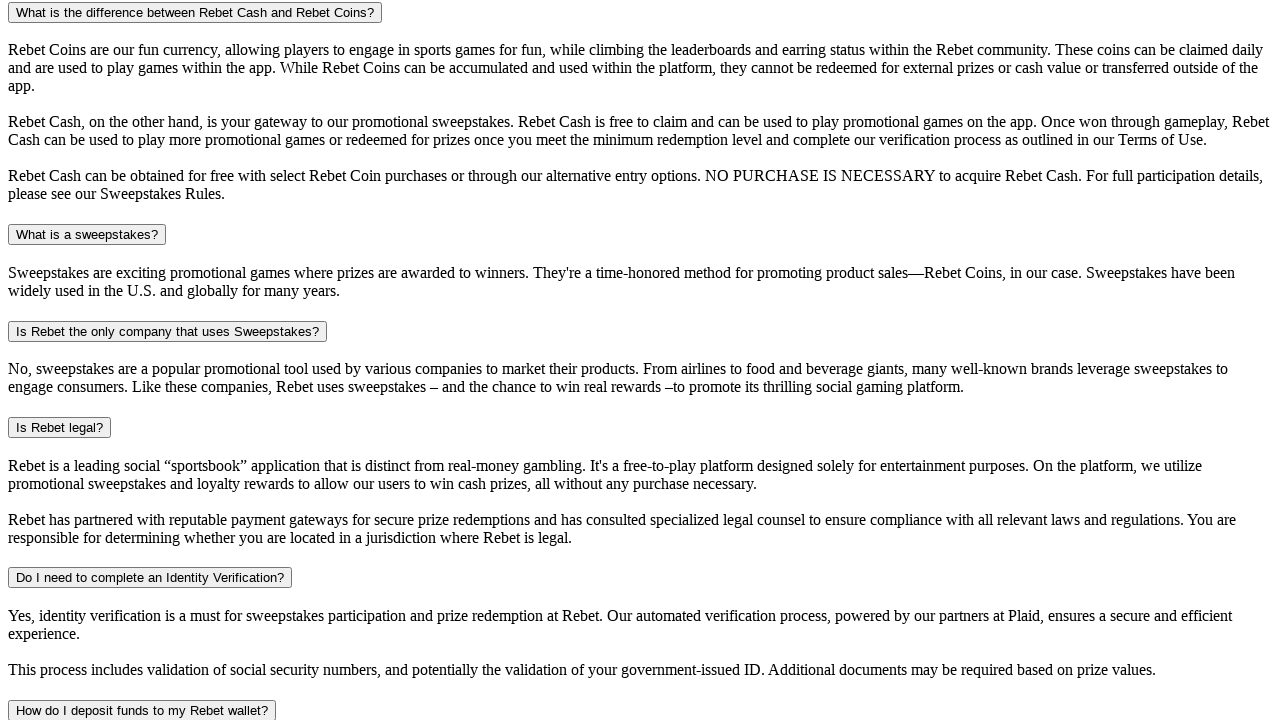

Checked if review section is visible: True
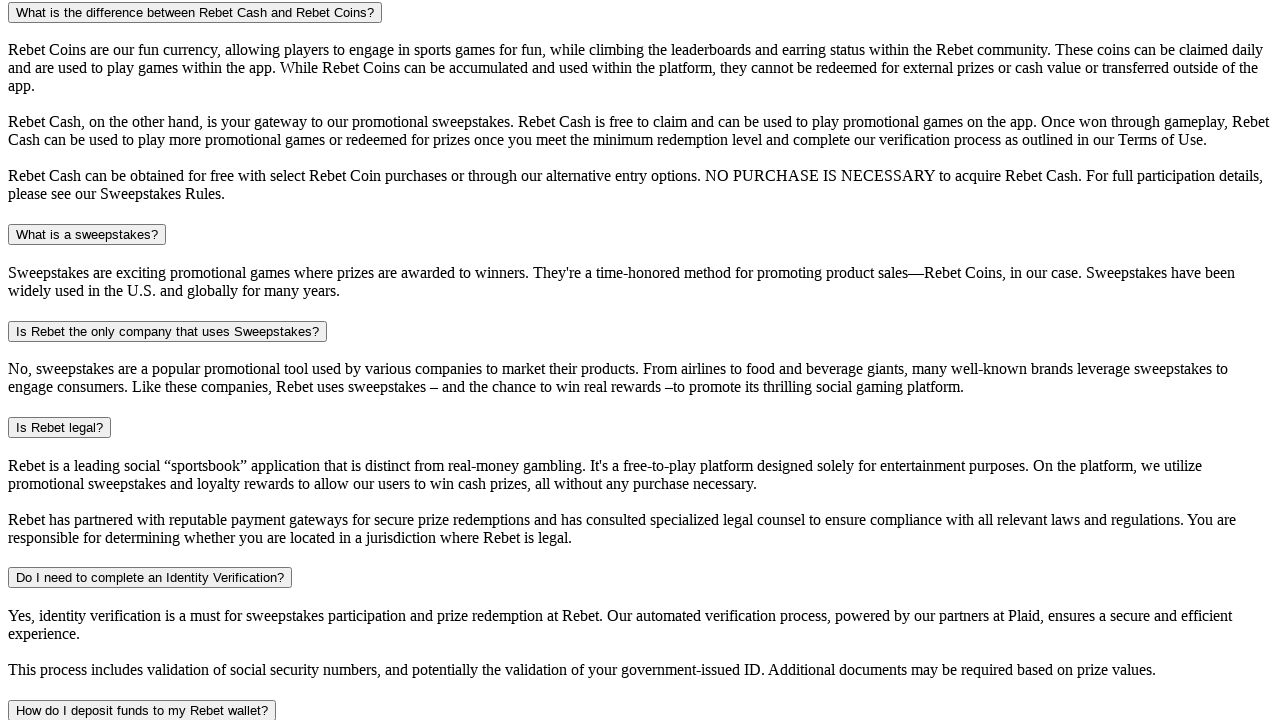

Checked if star images are visible: False
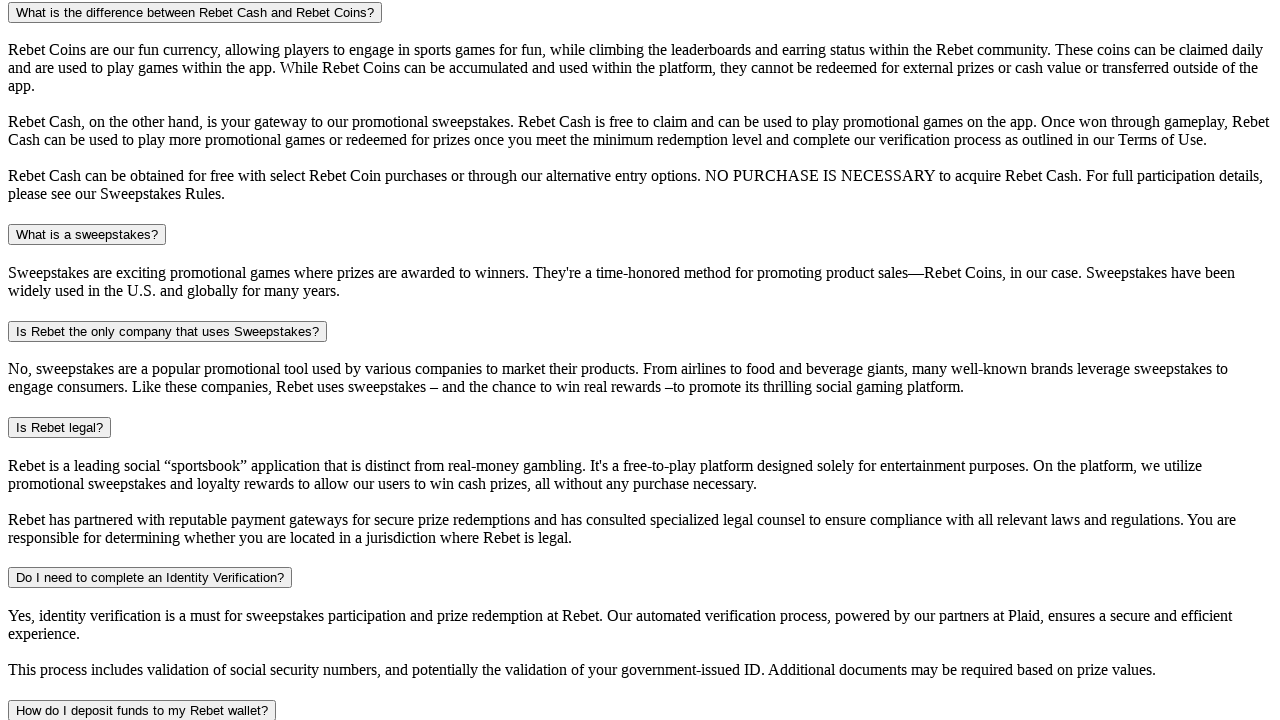

Assertion passed: User reviews and ratings section is visible on the page
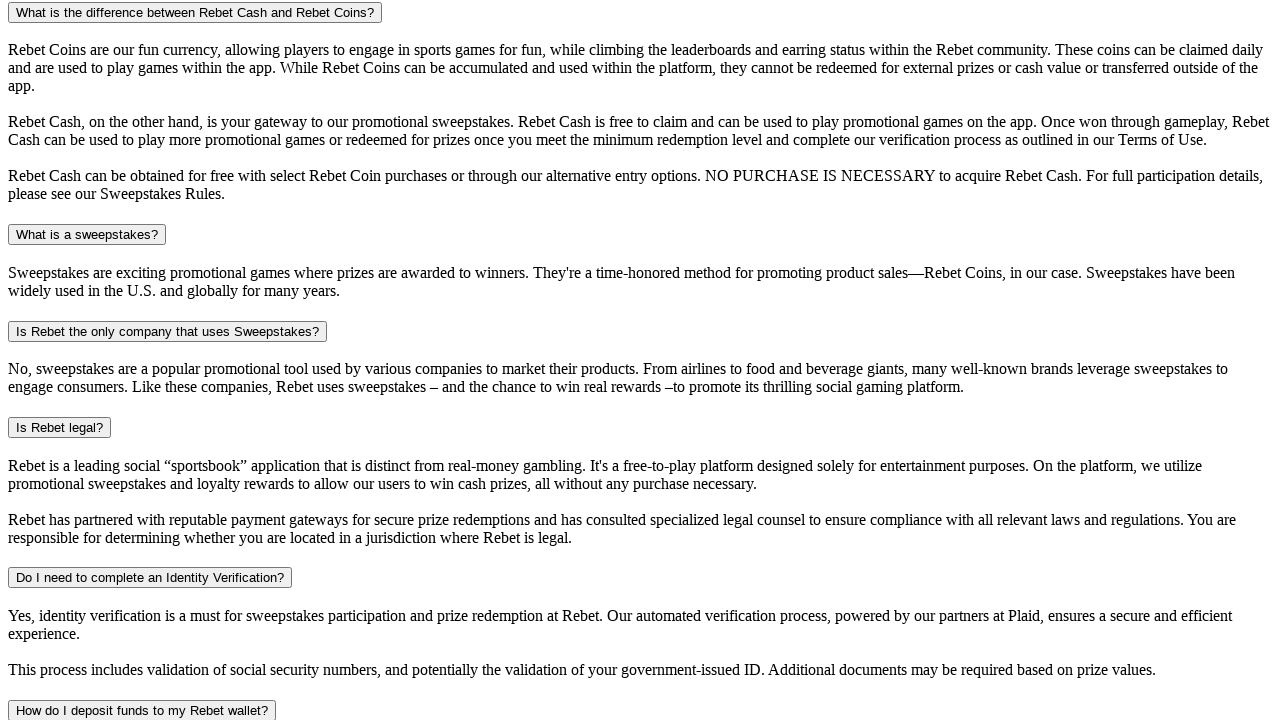

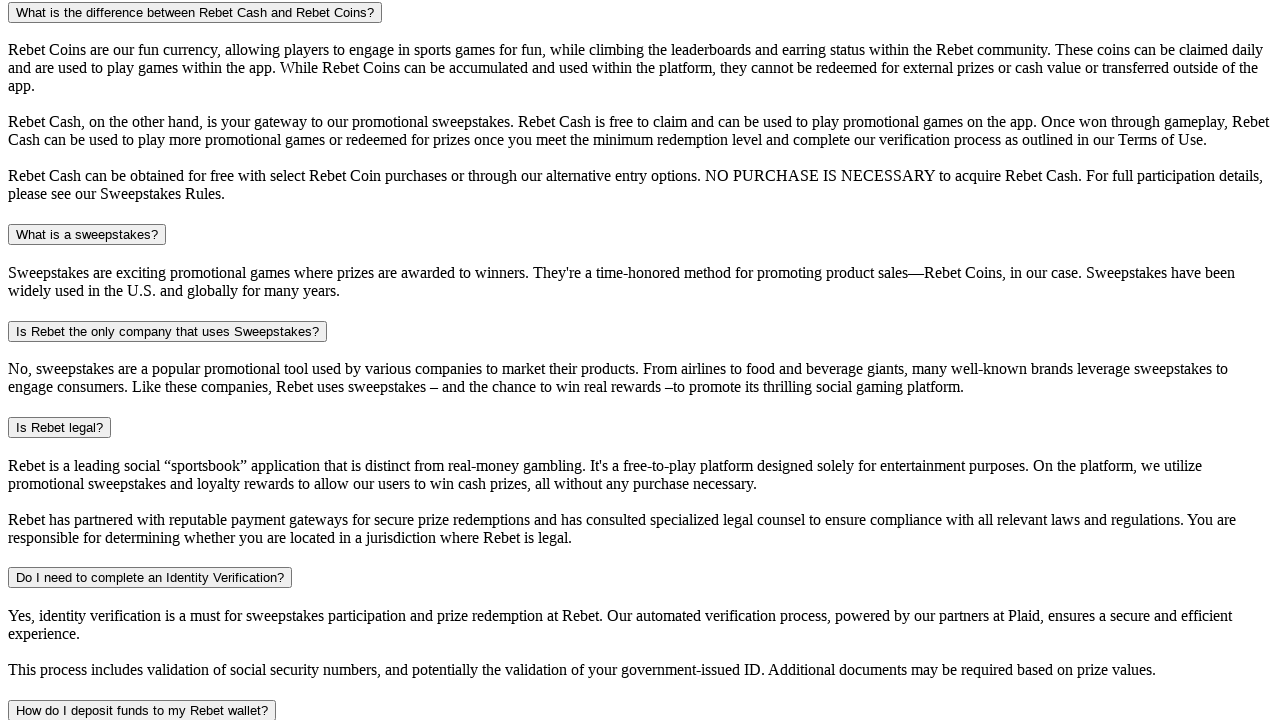